Tests checkbox selection functionality by verifying the initial unselected state of an agreement checkbox, clicking it, and verifying it becomes selected.

Starting URL: https://naveenautomationlabs.com/opencart/index.php?route=account/register

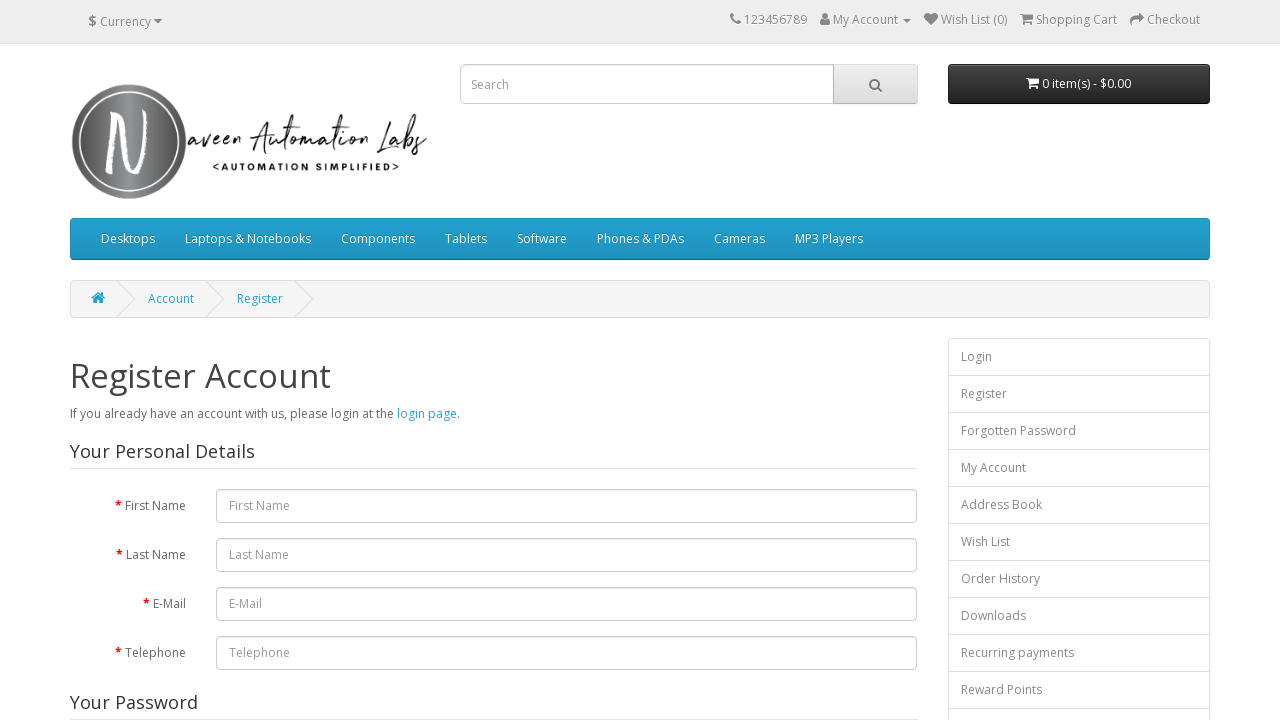

Located the agree checkbox element
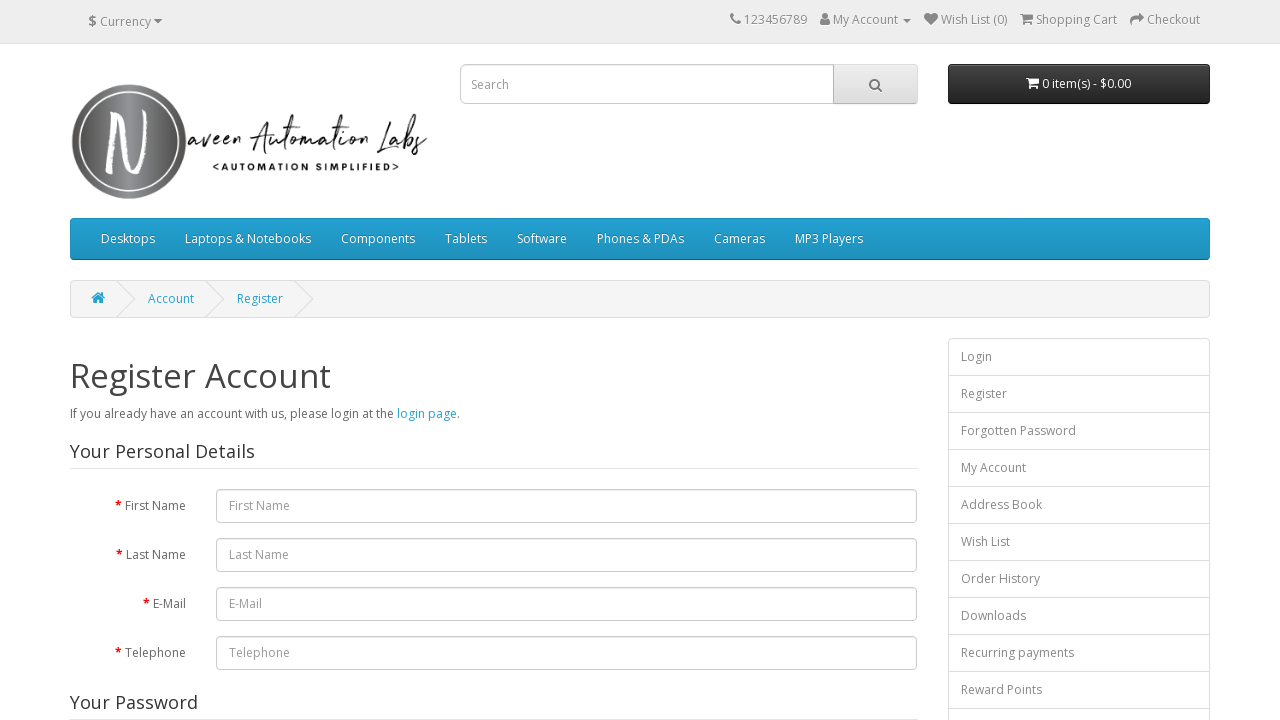

Verified agree checkbox initial state: False (Expected: False)
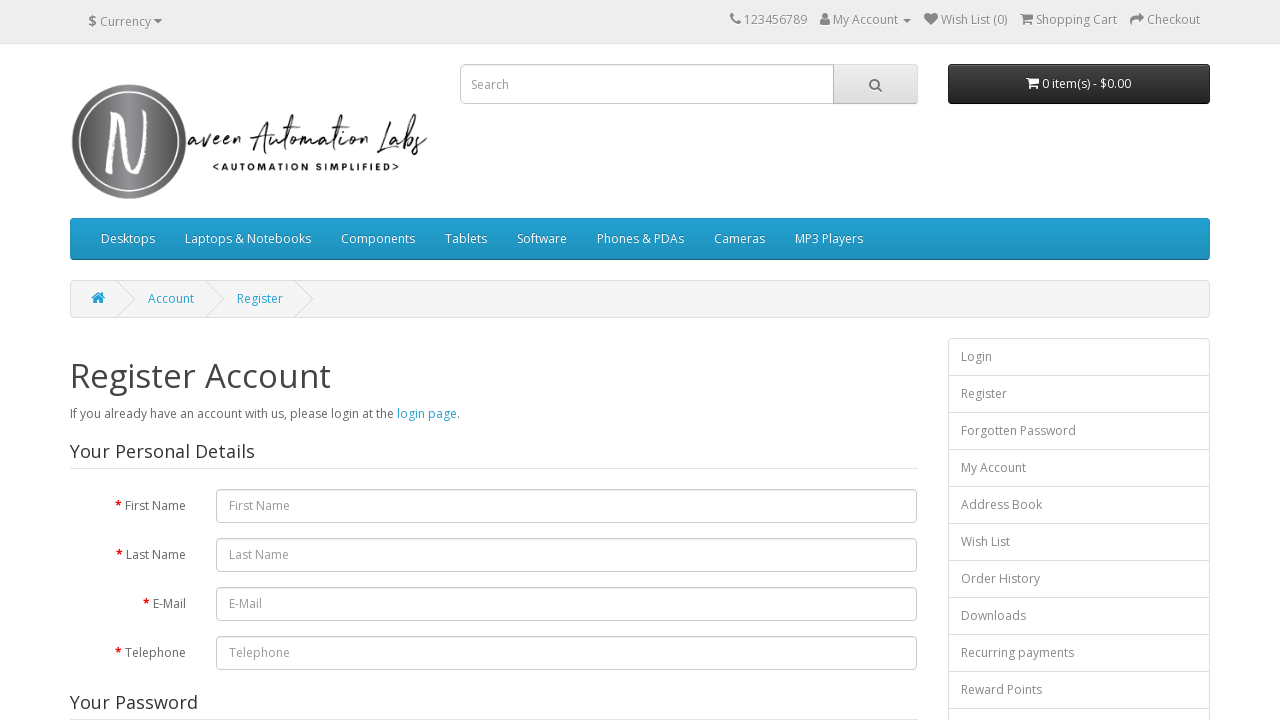

Clicked the agree checkbox at (825, 424) on input[name='agree']
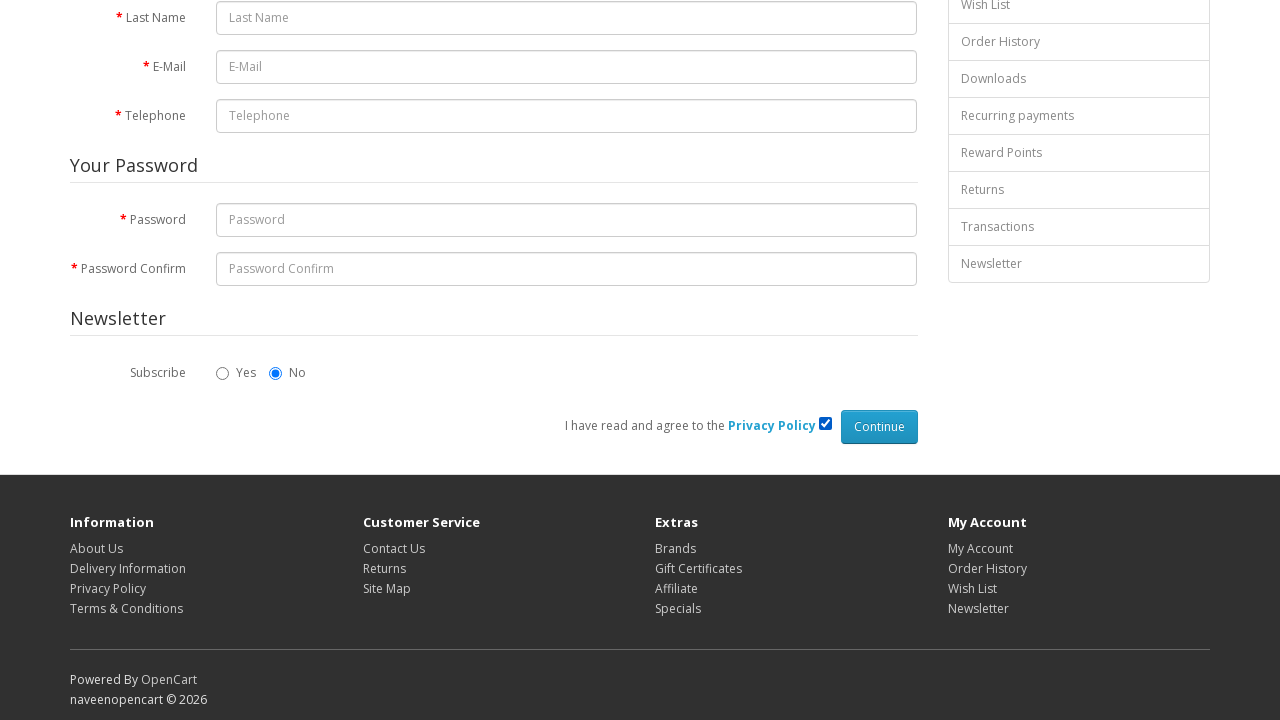

Verified agree checkbox is now selected: True (Expected: True)
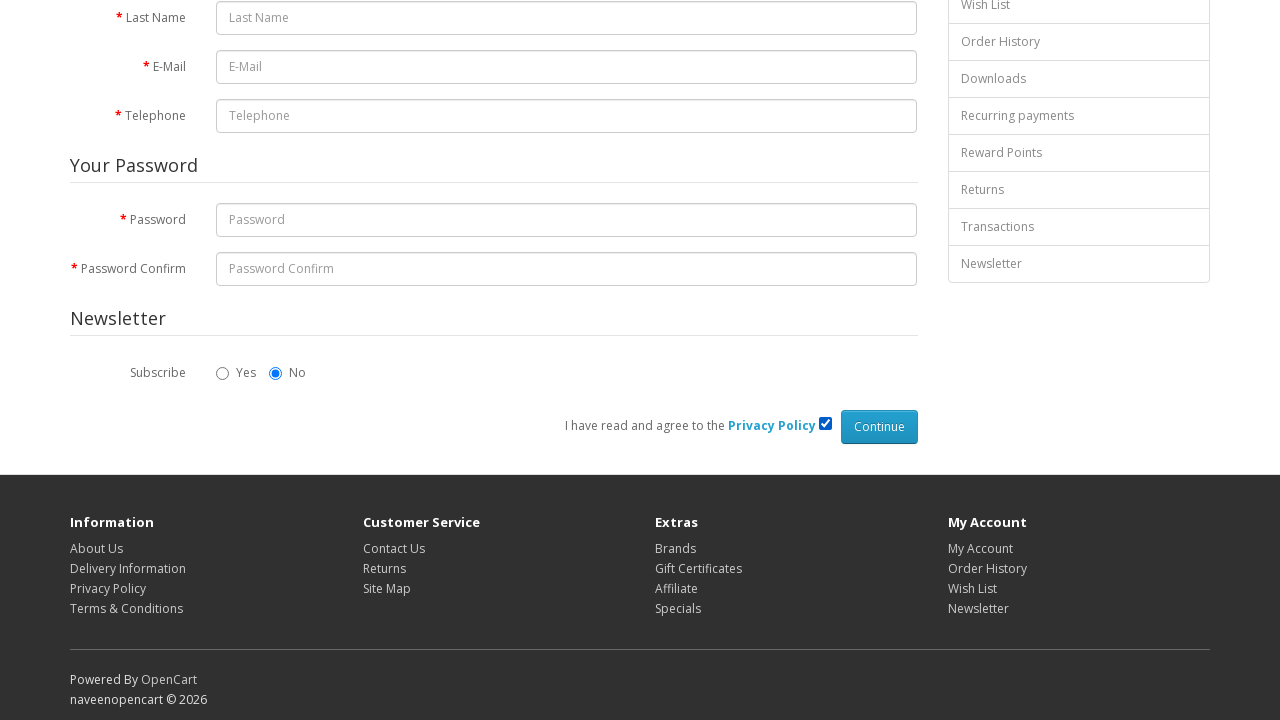

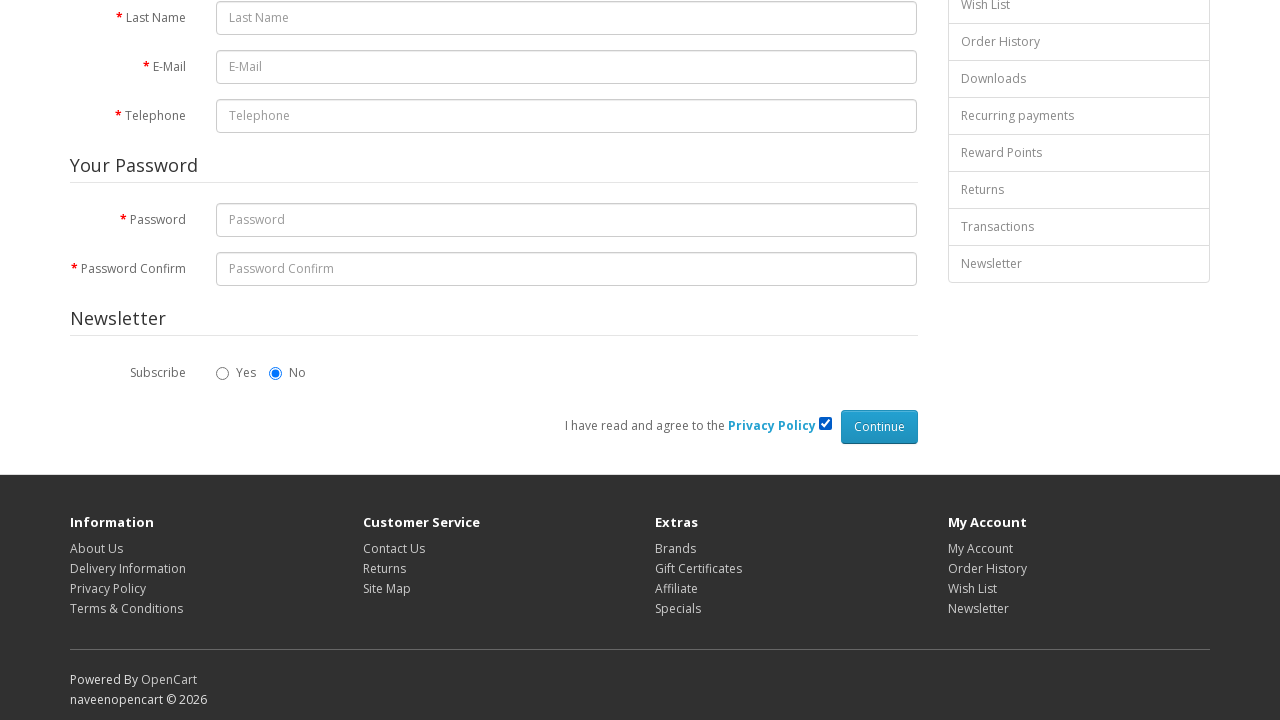